Solves a math captcha by reading two numbers from the page, calculating their sum, selecting the result from a dropdown menu, and submitting the form

Starting URL: http://suninjuly.github.io/selects1.html

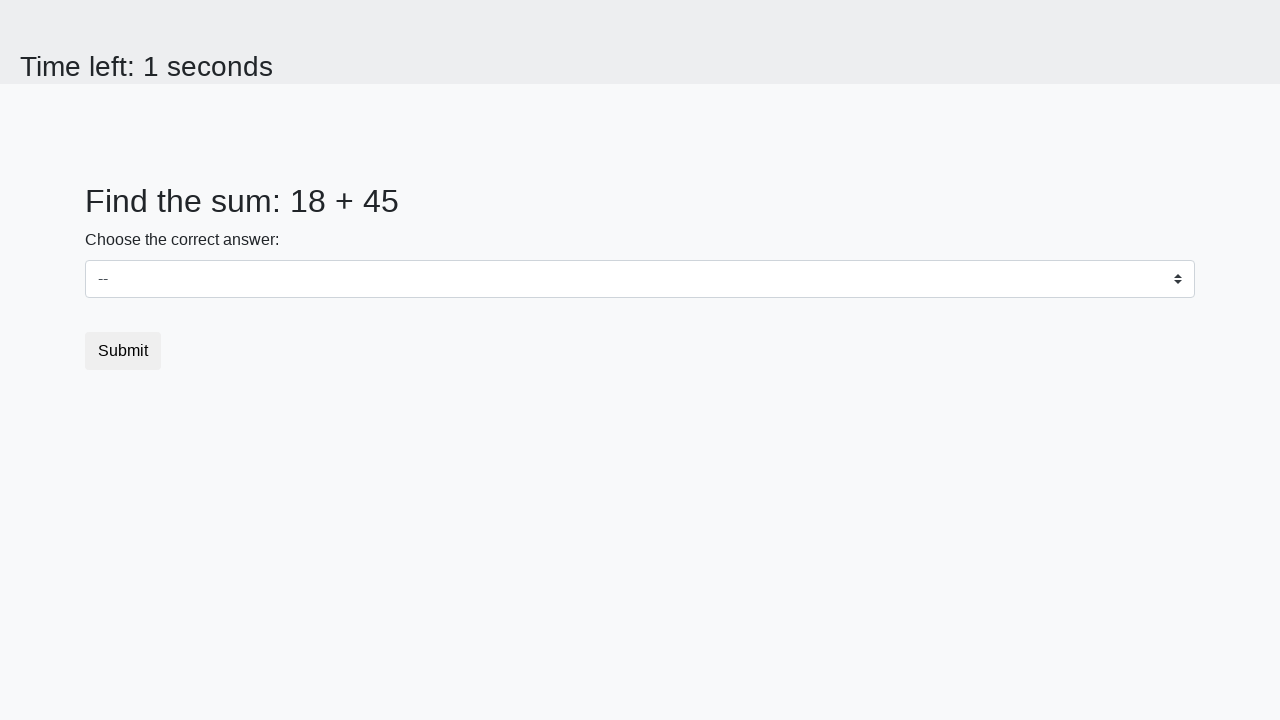

Read first number from #num1 element
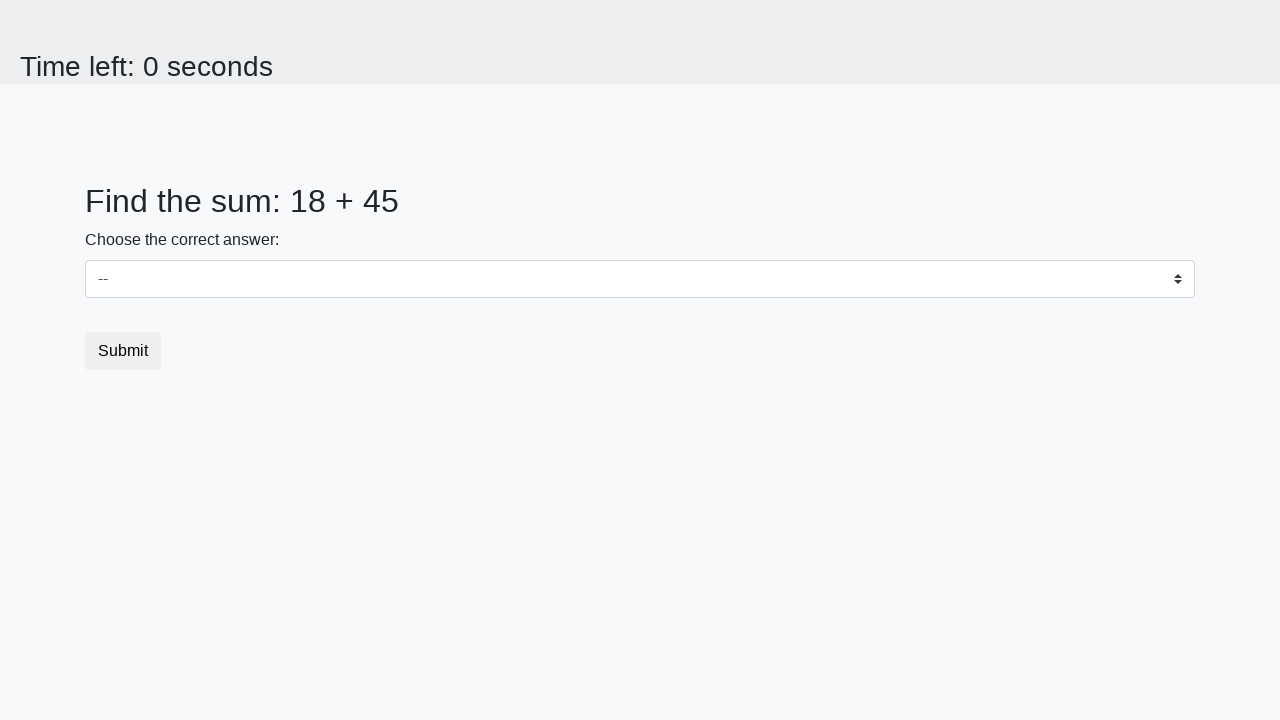

Read second number from #num2 element
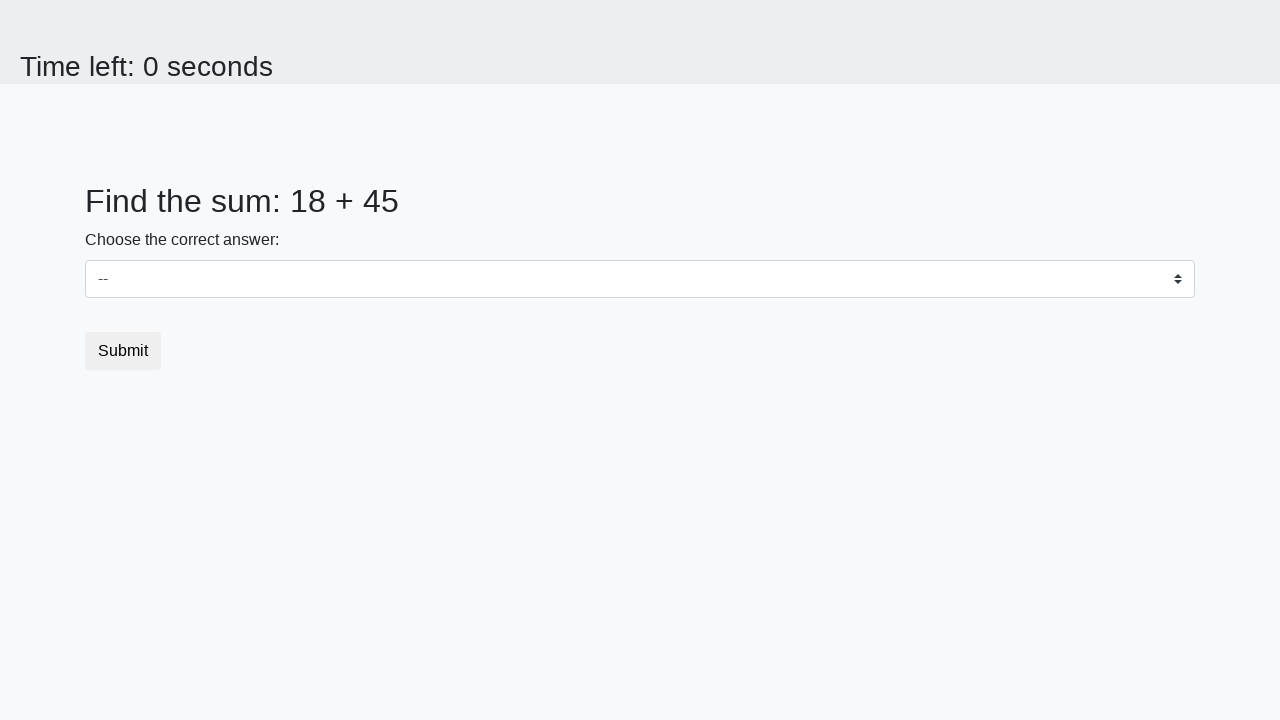

Calculated sum: 18 + 45 = 63
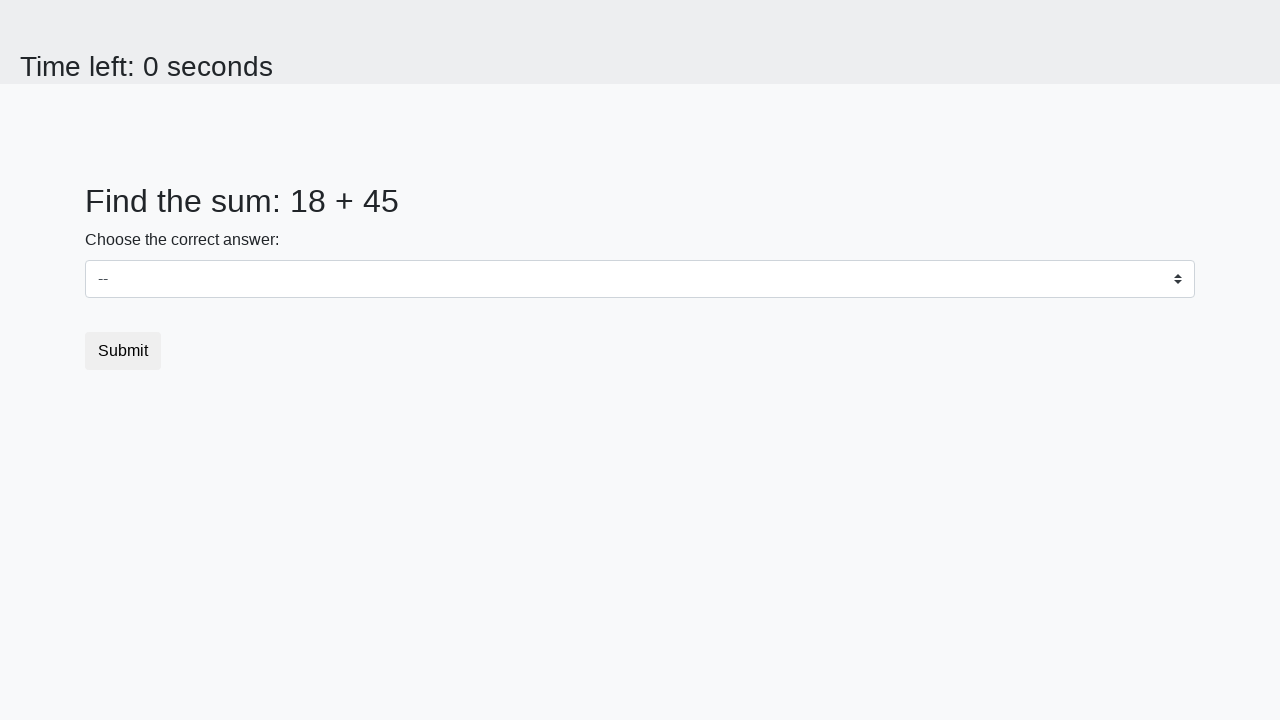

Clicked on select dropdown to open it at (640, 279) on select
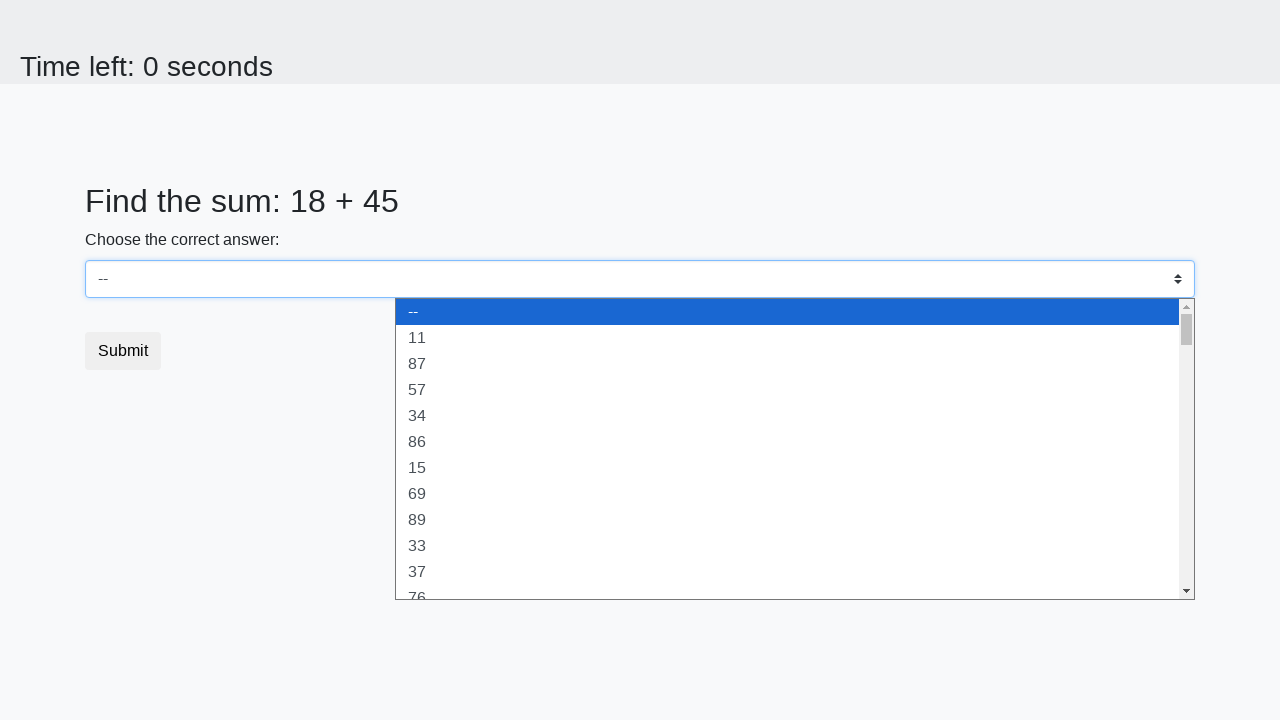

Selected value 63 from dropdown menu on select
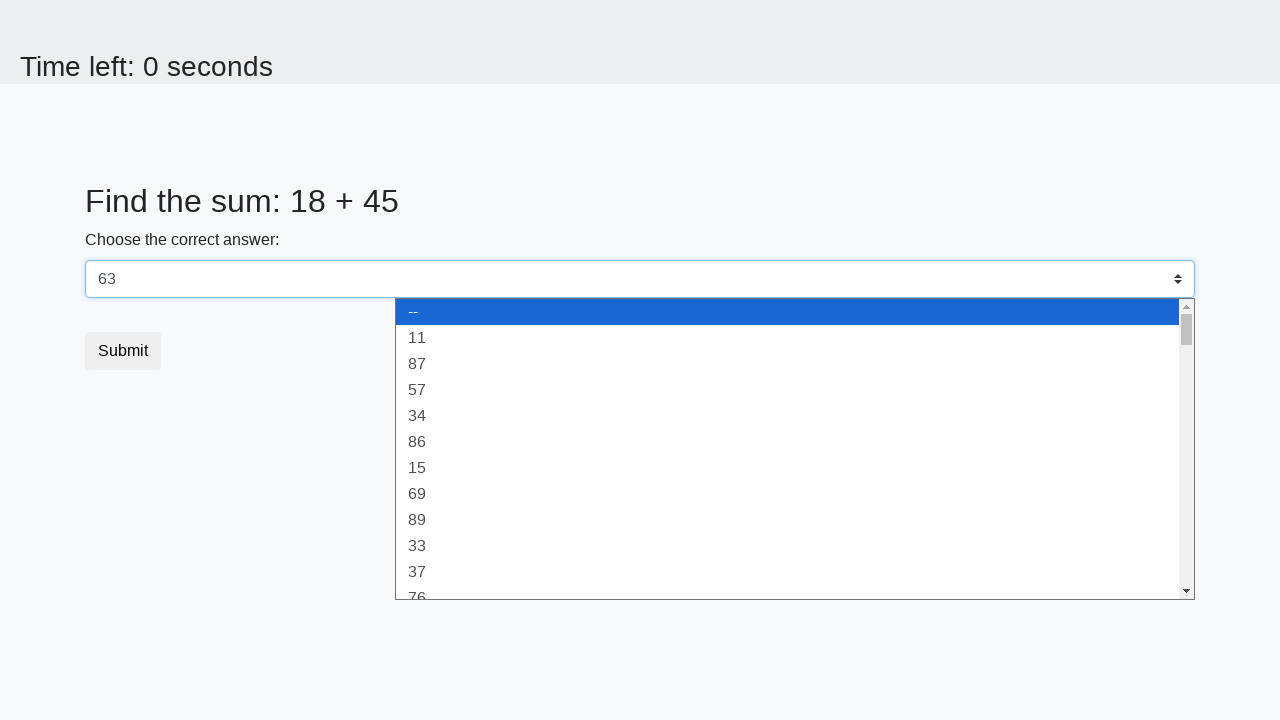

Clicked submit button to submit the form at (123, 351) on button.btn
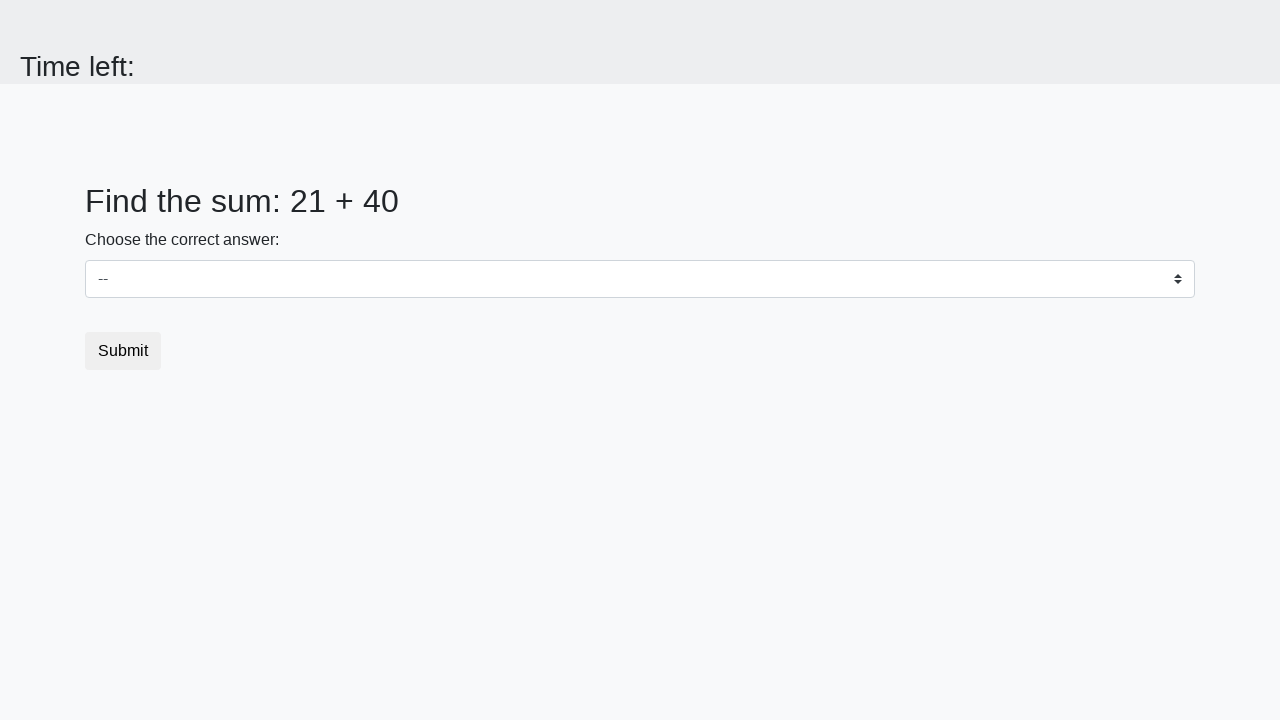

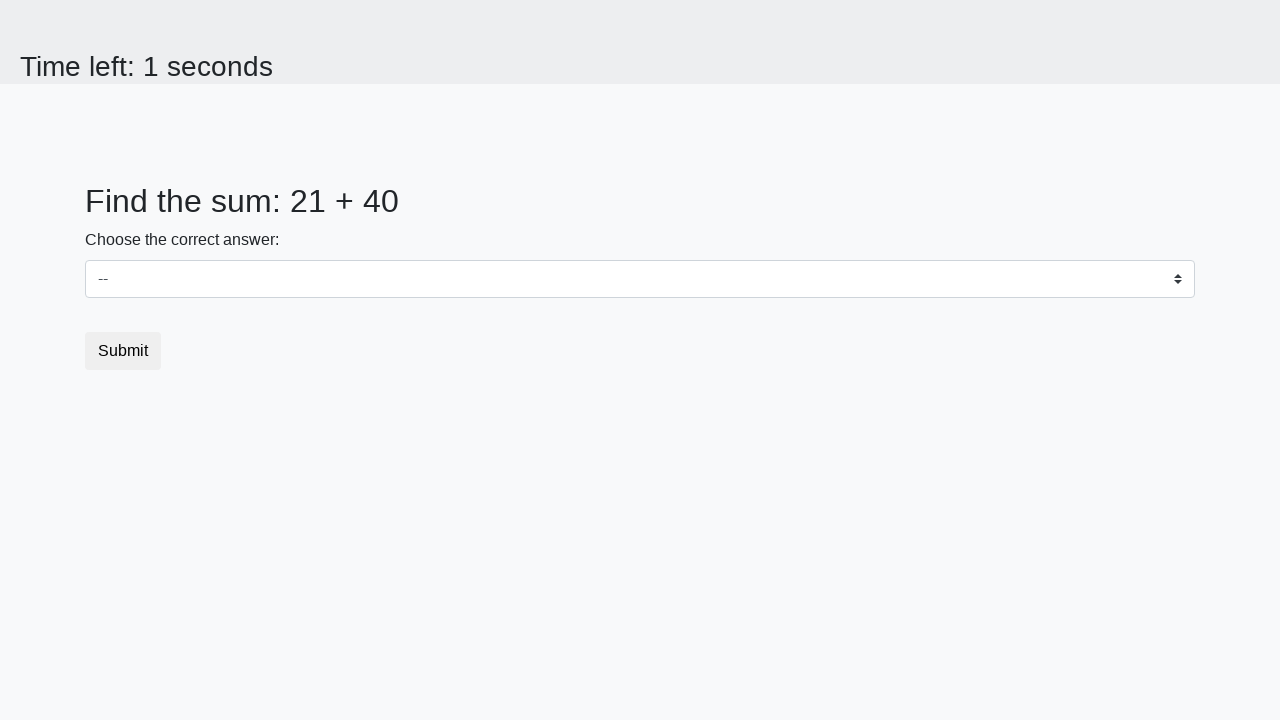